Navigates through links and performs a mouse hover action on the h1 element

Starting URL: https://teserat.github.io/welcome/

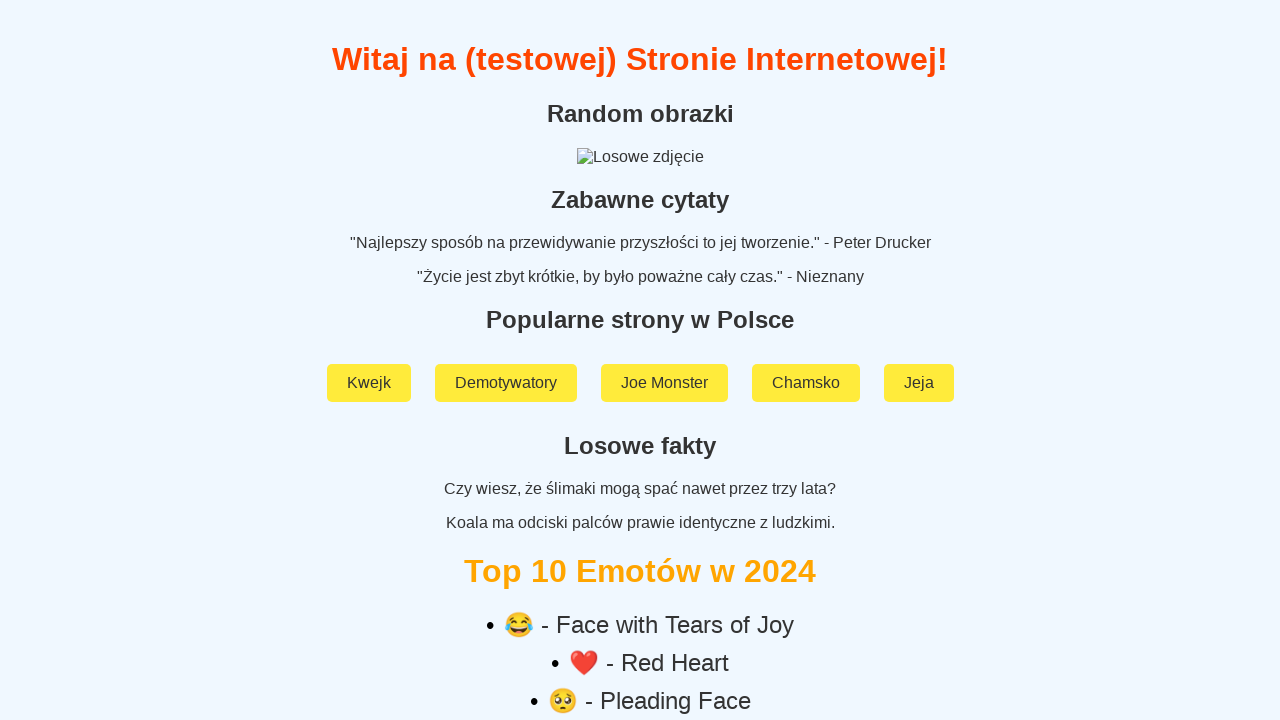

Clicked on Rozchodniak link at (640, 592) on text=Rozchodniak
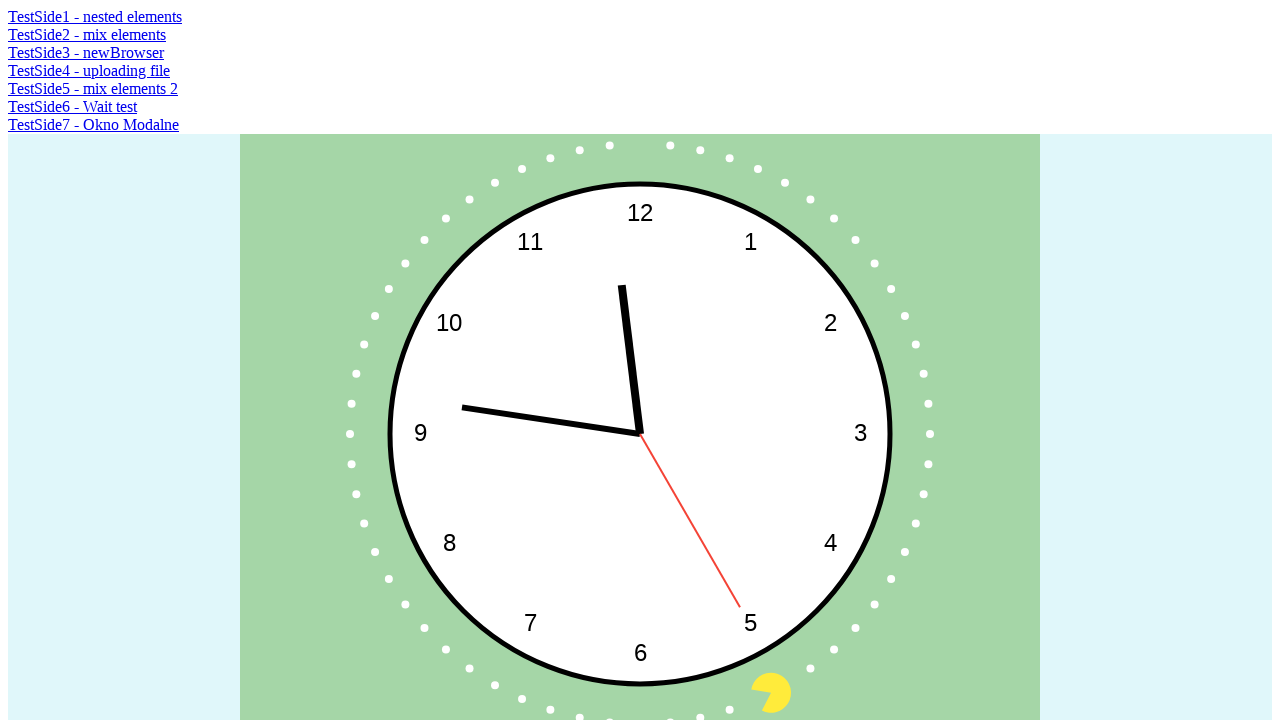

Clicked on TestSide2 - mix elements link at (87, 34) on text=TestSide2 - mix elements
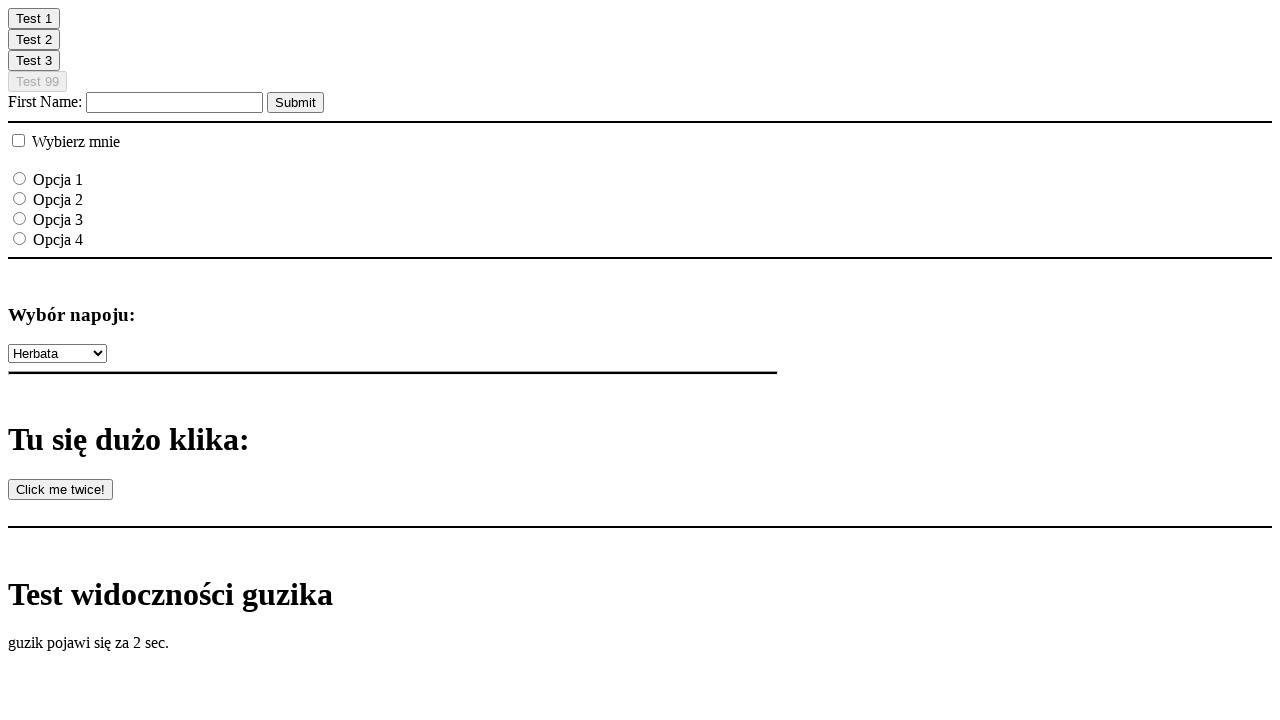

Performed mouse hover action on h1 element at (640, 439) on h1
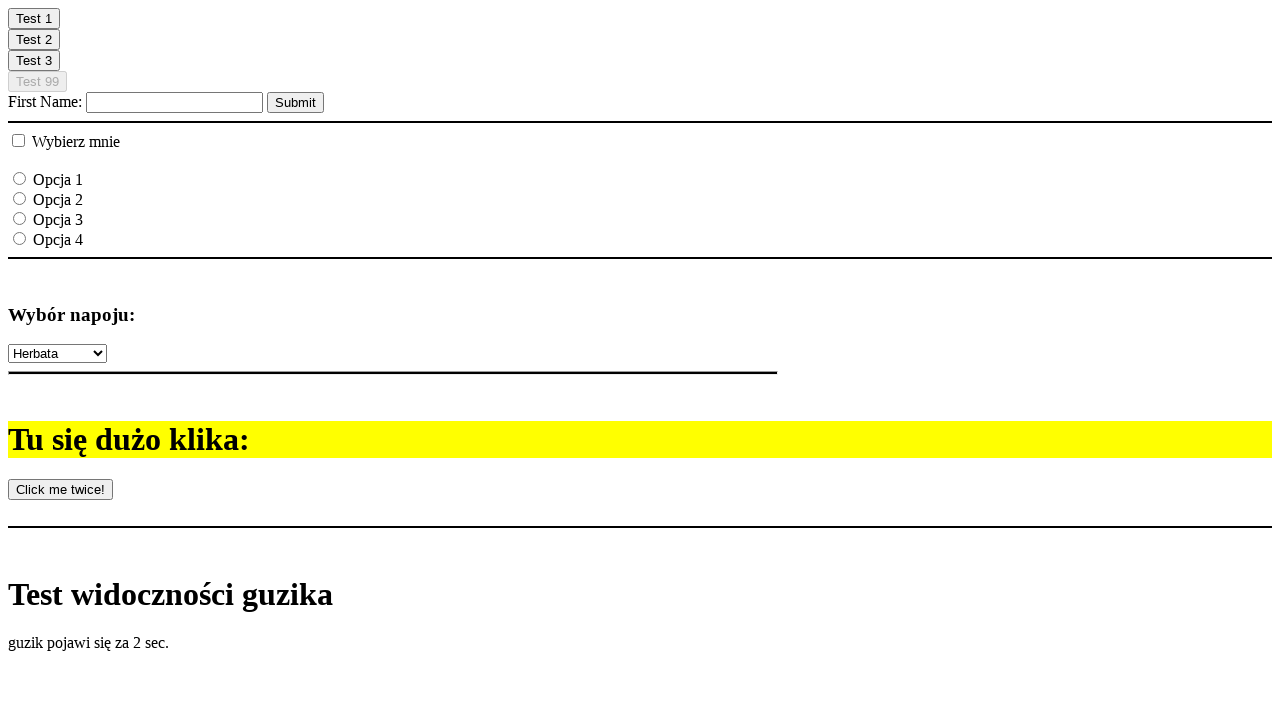

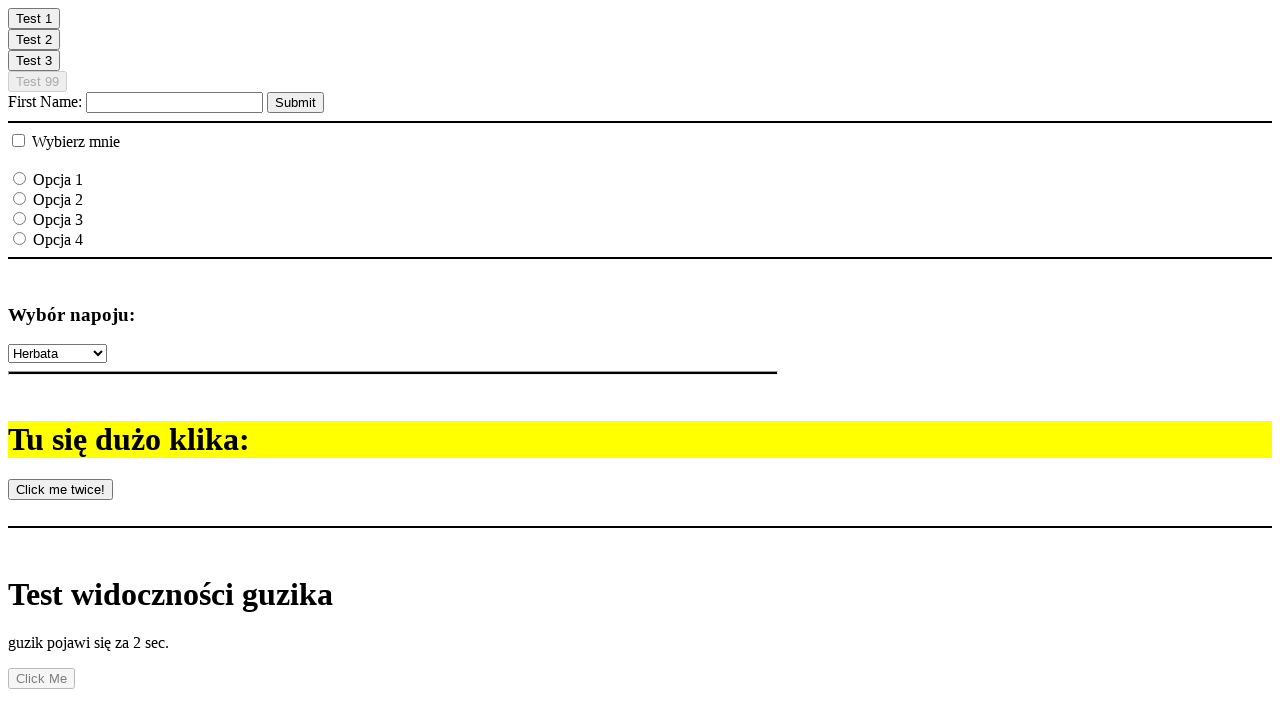